Tests React Semantic UI dropdown by selecting different user names (Elliot Fu, Stevie Feliciano) and verifying the displayed selection.

Starting URL: https://react.semantic-ui.com/maximize/dropdown-example-selection/

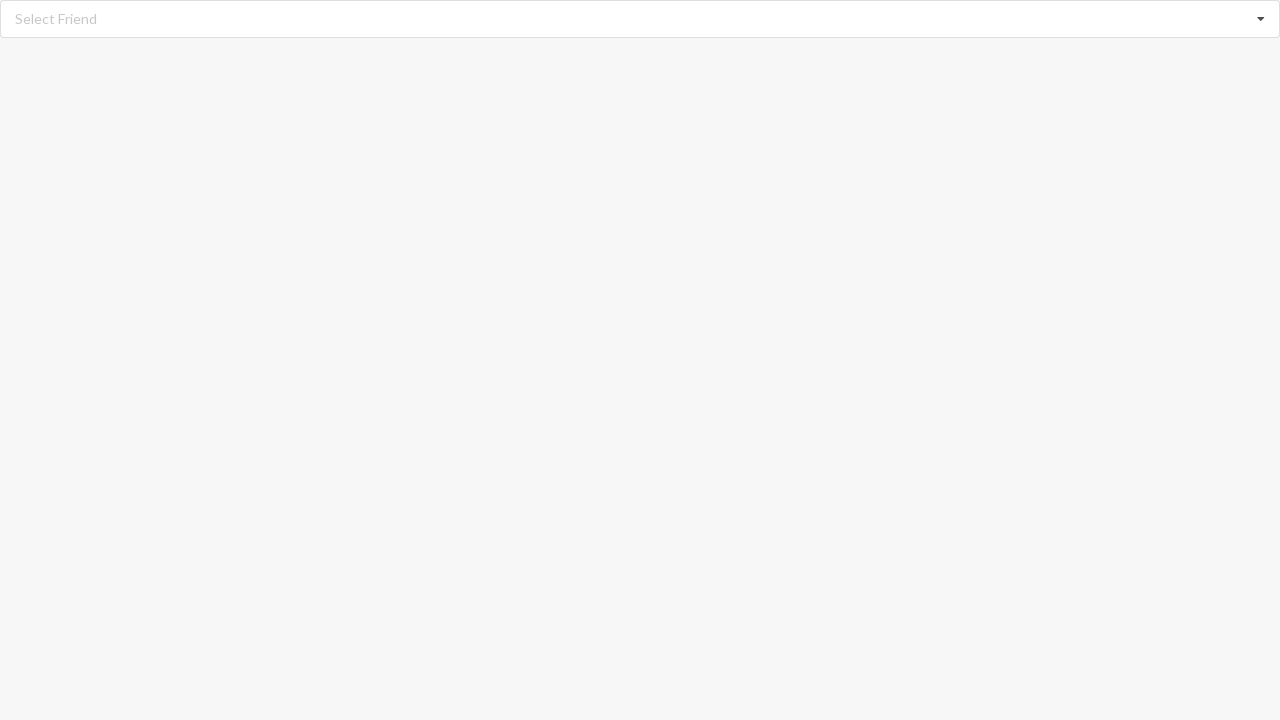

Clicked dropdown to open menu at (1261, 19) on xpath=//div[@role='listbox']/i
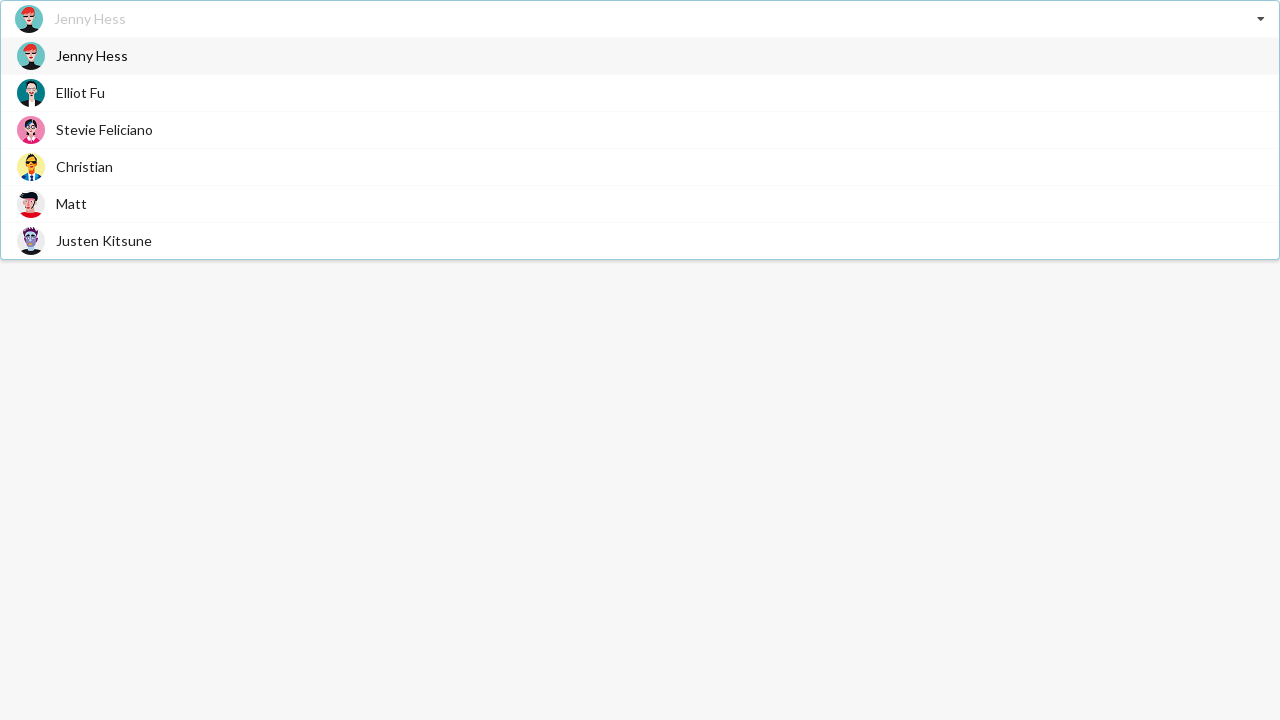

Dropdown menu became visible
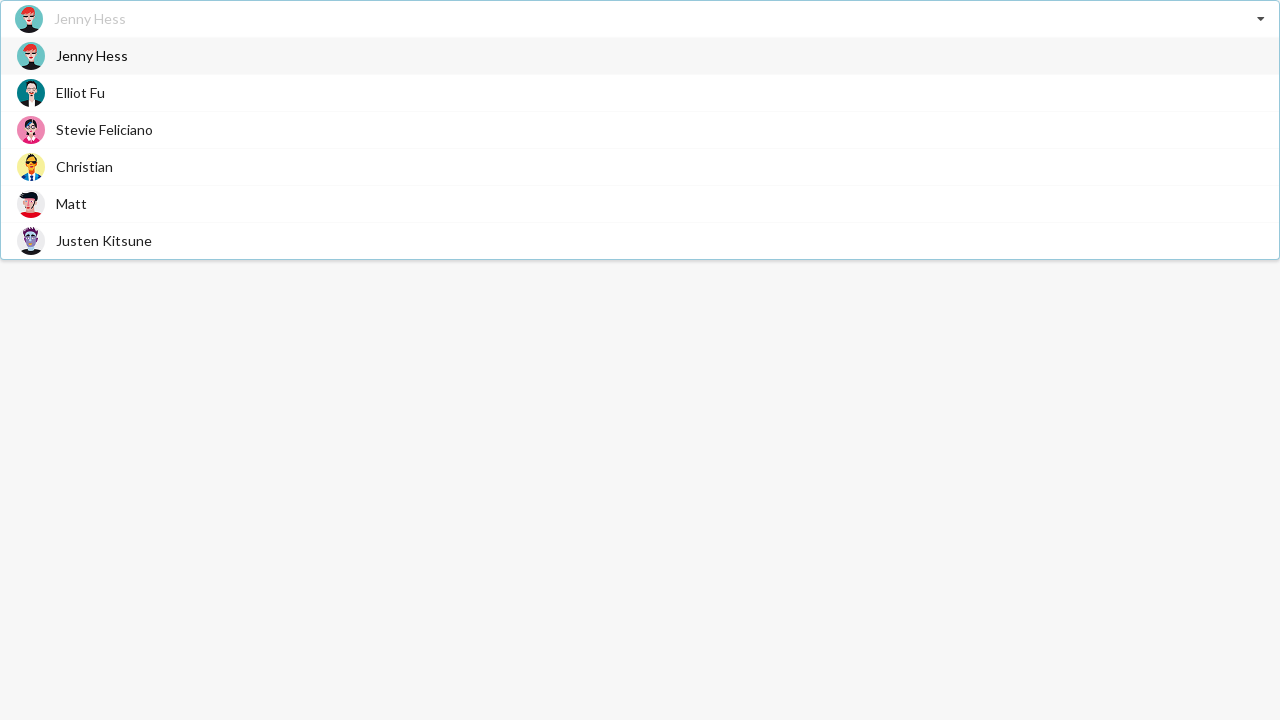

Selected 'Elliot Fu' from dropdown options at (80, 92) on xpath=//div[@class='visible menu transition']//span[text()='Elliot Fu']
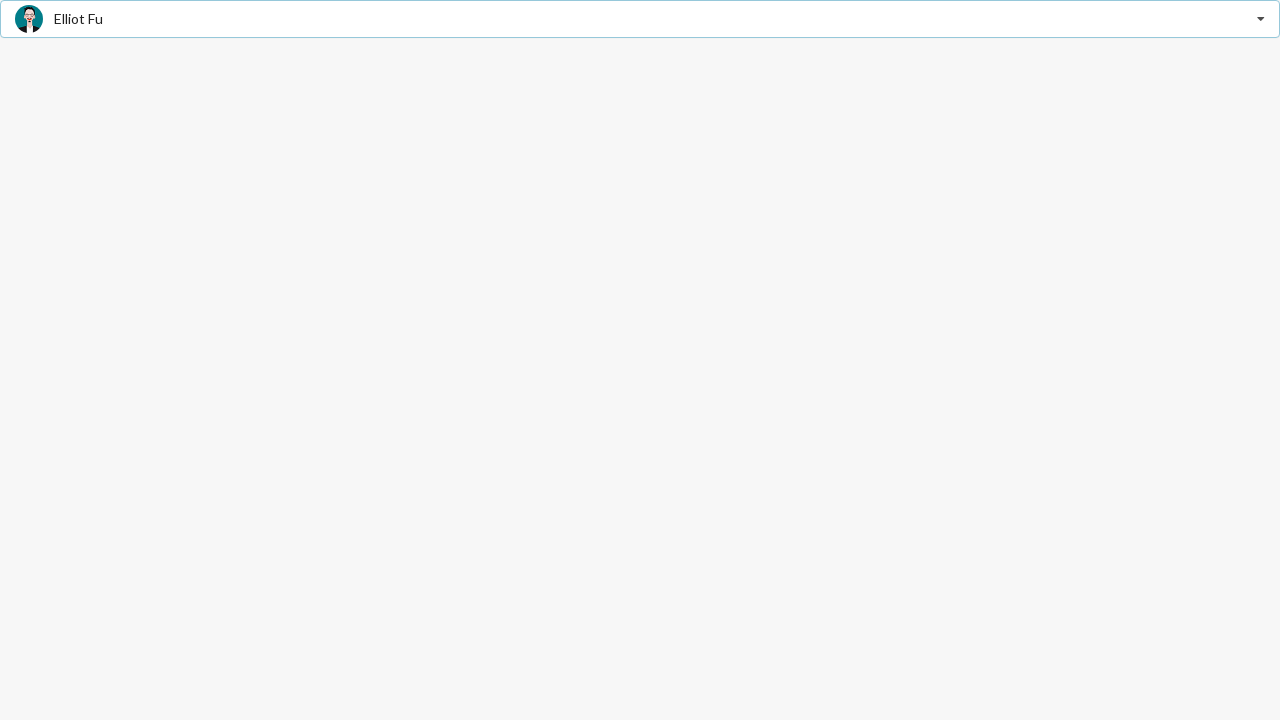

Waited for selection to be processed
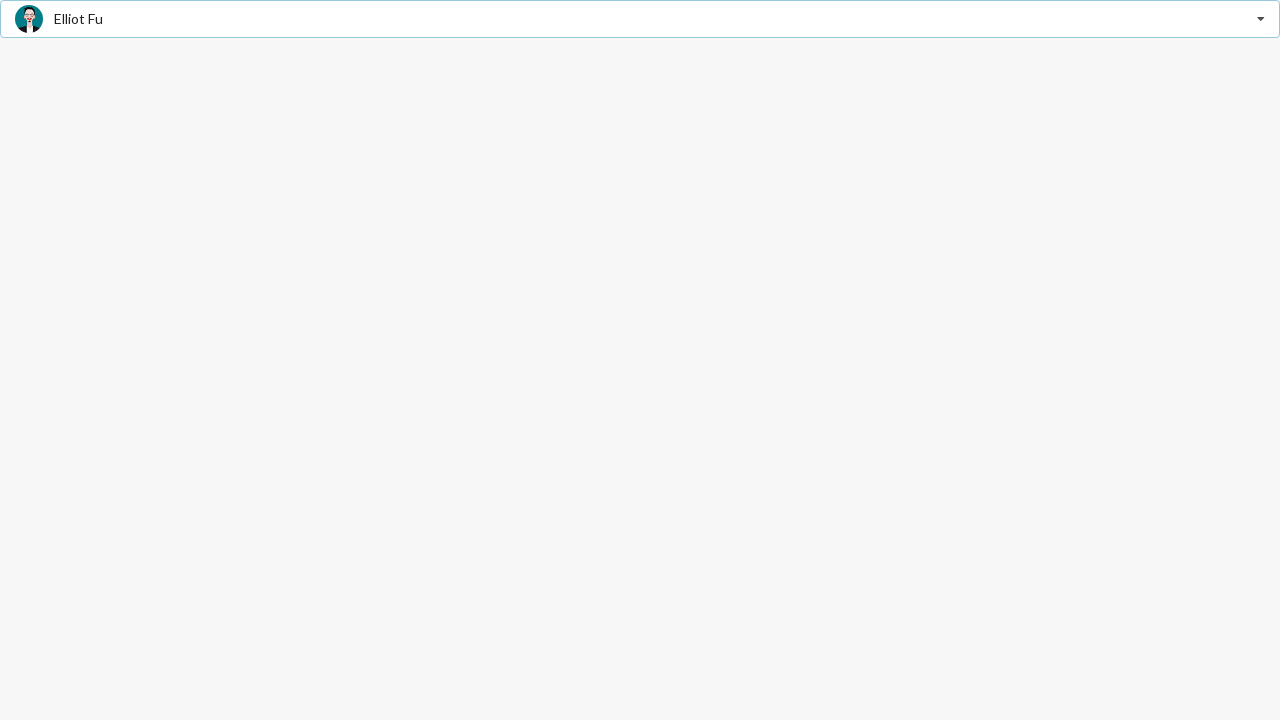

Verified 'Elliot Fu' is displayed as selected
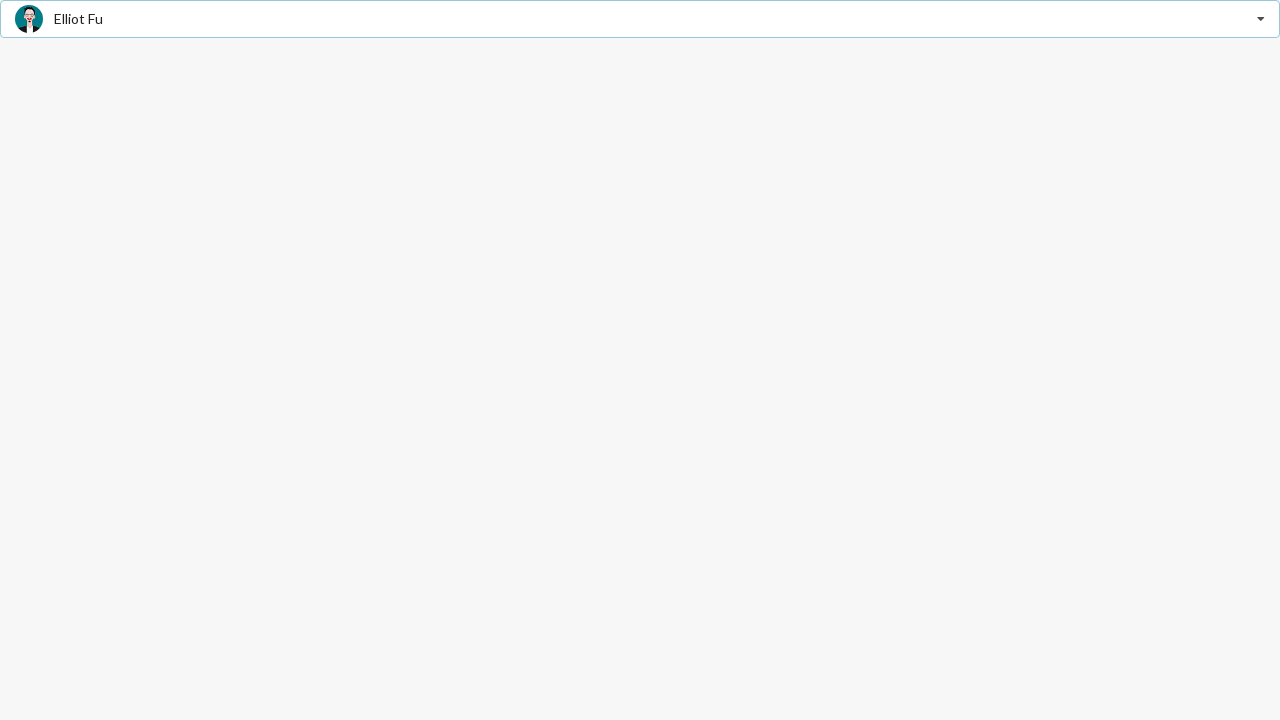

Clicked dropdown to open menu again at (1261, 19) on xpath=//div[@role='listbox']/i
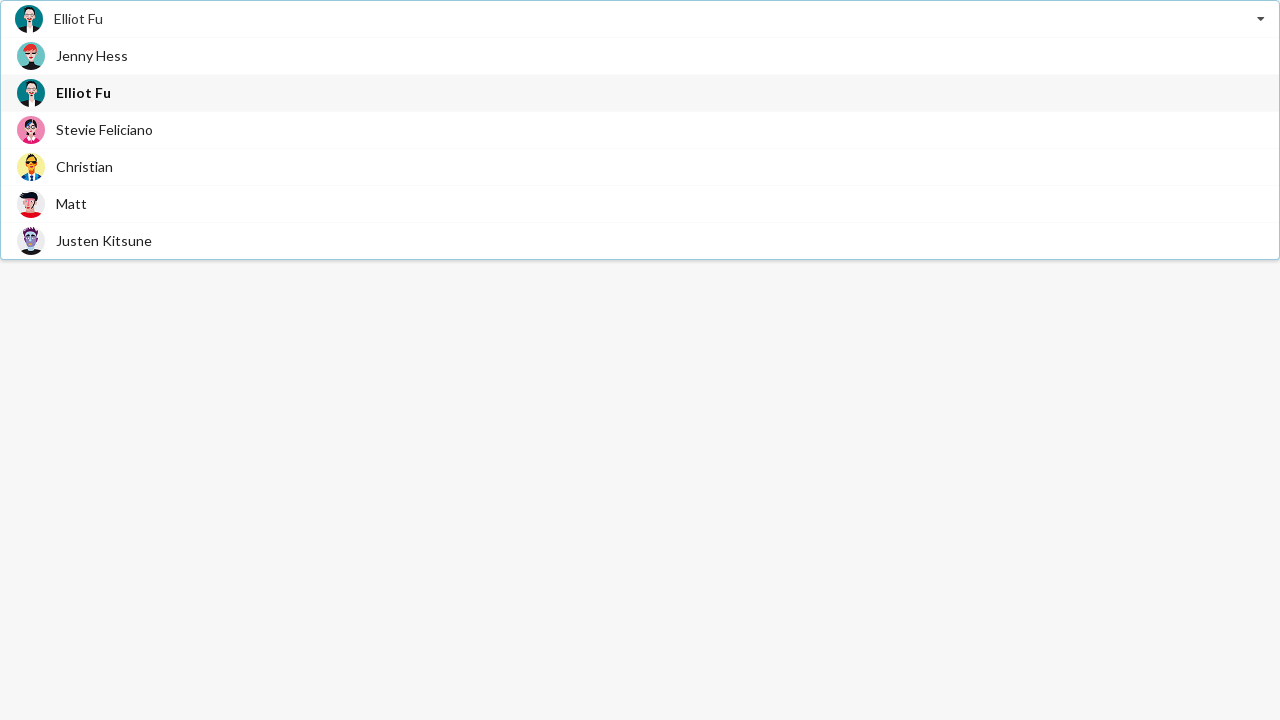

Dropdown menu became visible
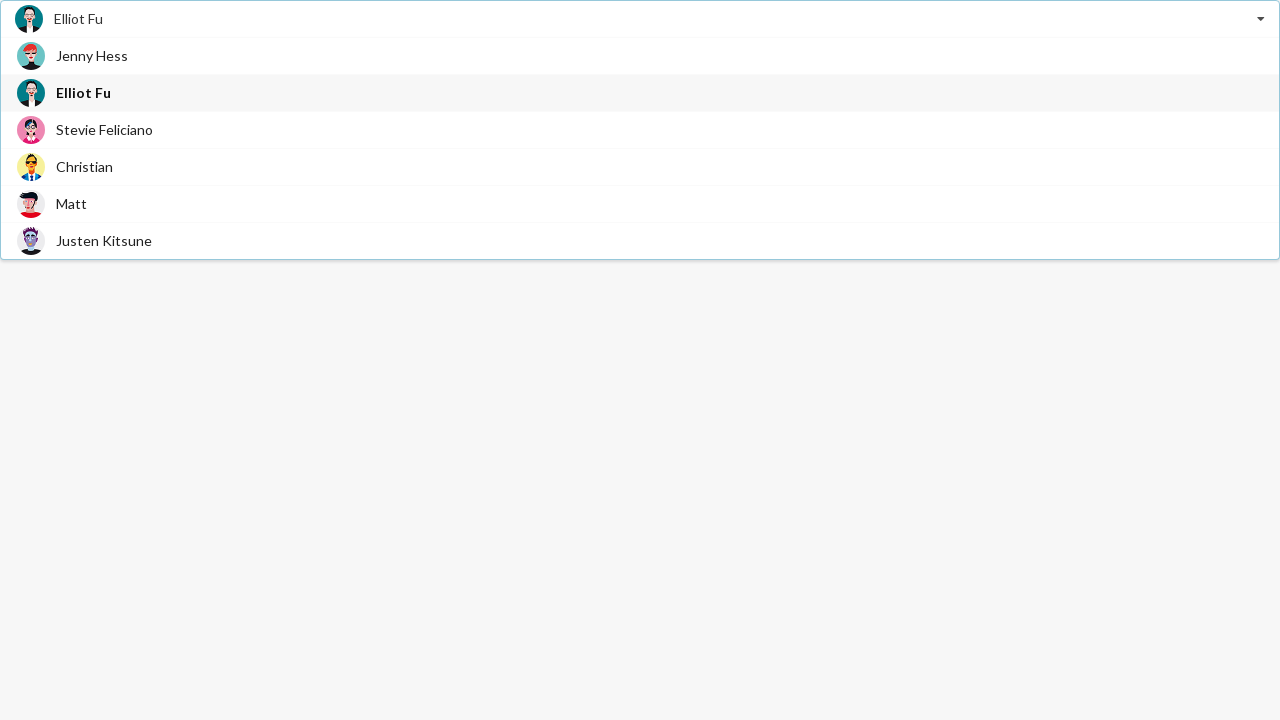

Selected 'Stevie Feliciano' from dropdown options at (104, 130) on xpath=//div[@class='visible menu transition']//span[text()='Stevie Feliciano']
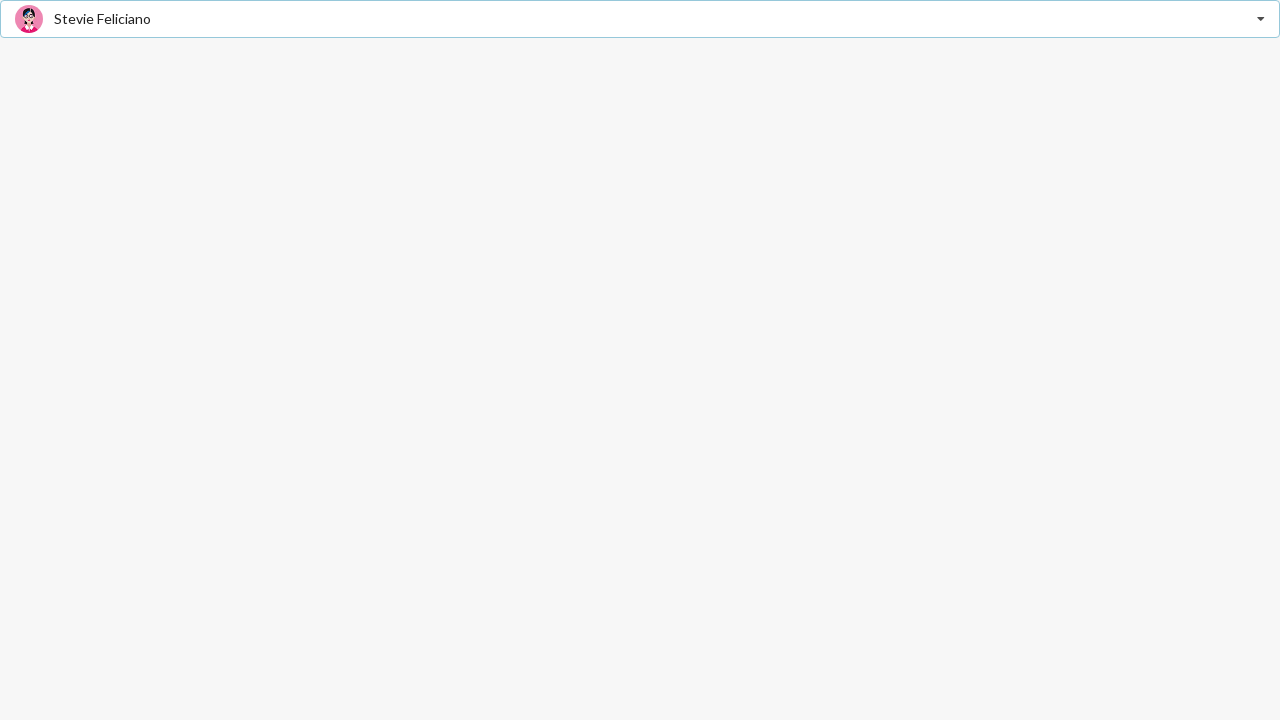

Waited for selection to be processed
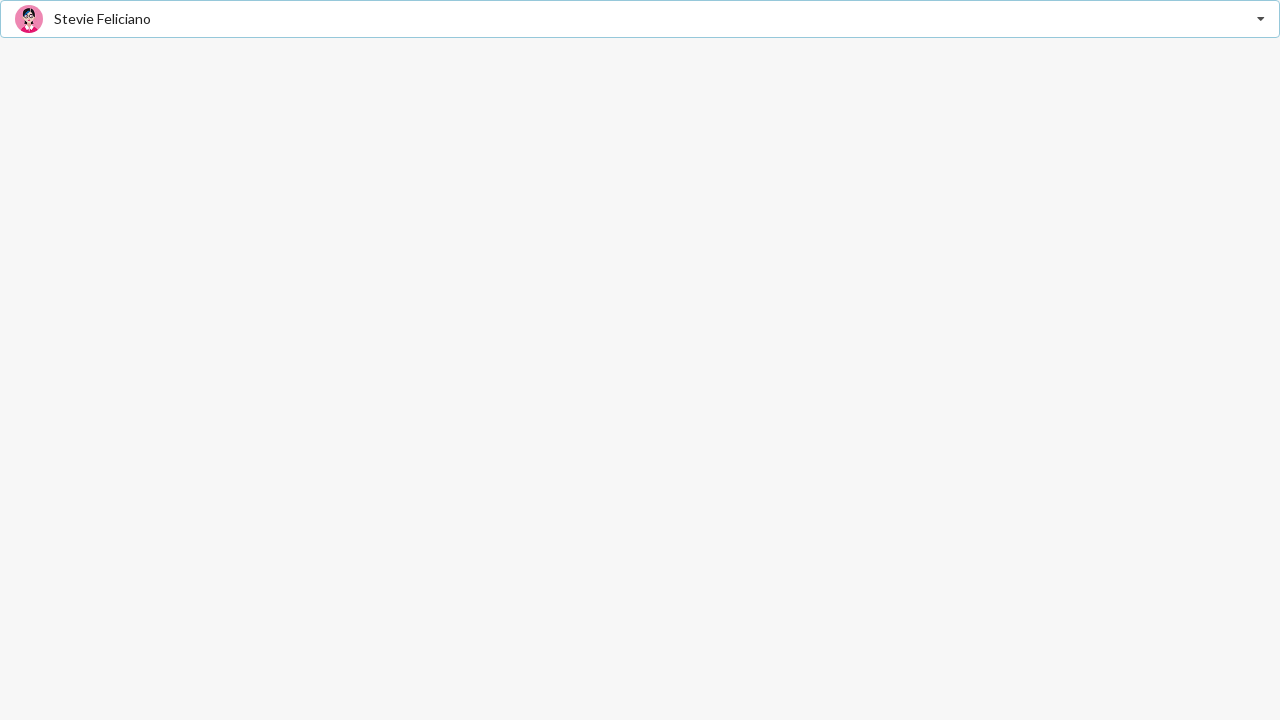

Verified 'Stevie Feliciano' is displayed as selected
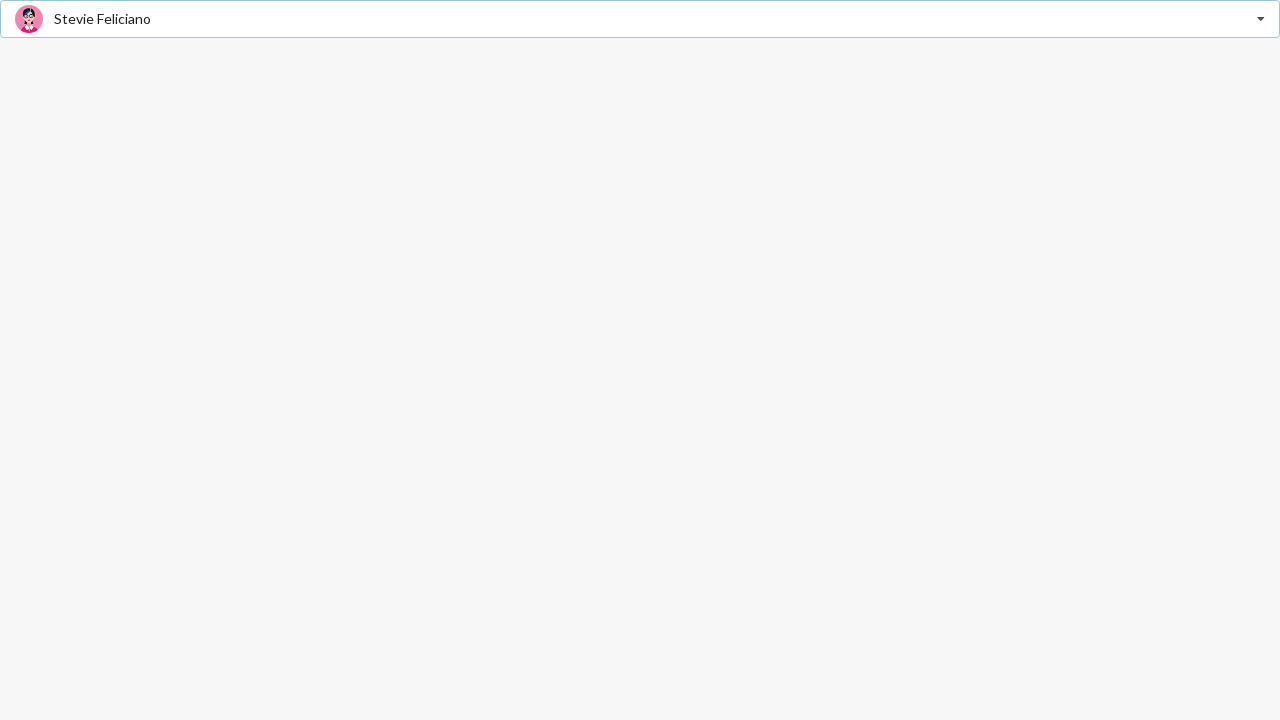

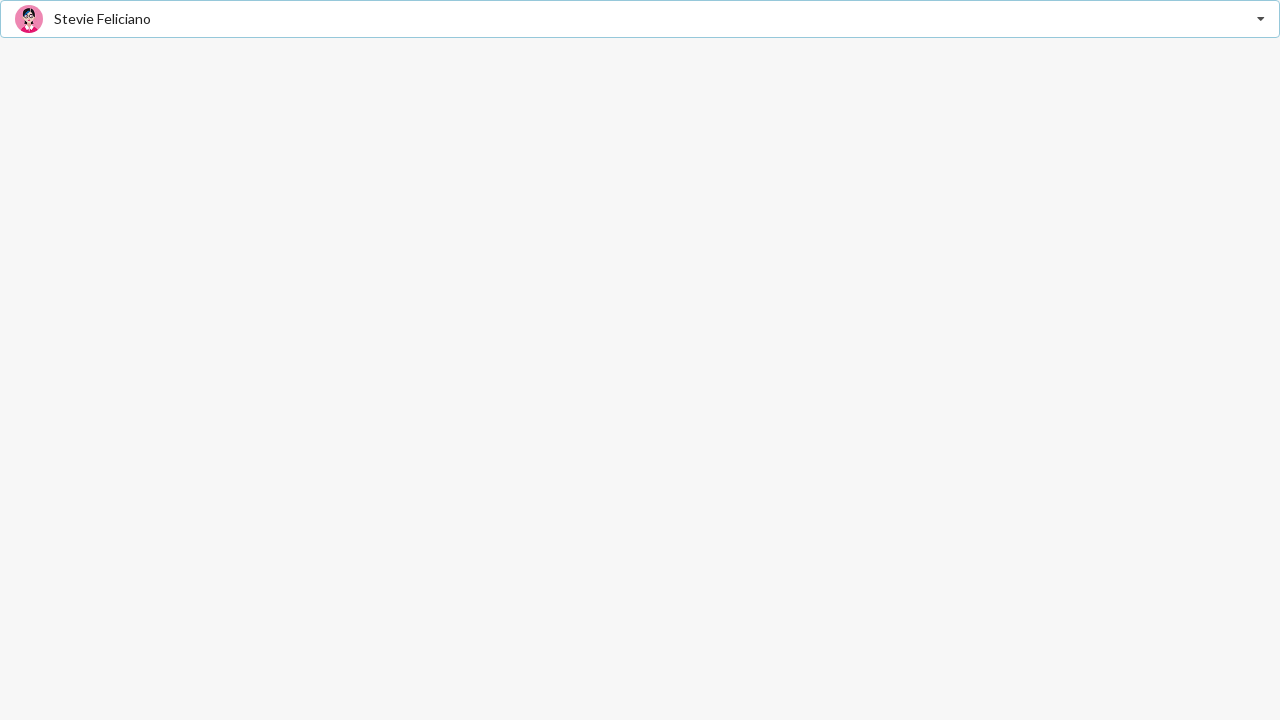